Navigates to the RPA Challenge OCR website and waits for the sandbox table to load, verifying the table structure with rows and columns is present

Starting URL: https://rpachallengeocr.azurewebsites.net/

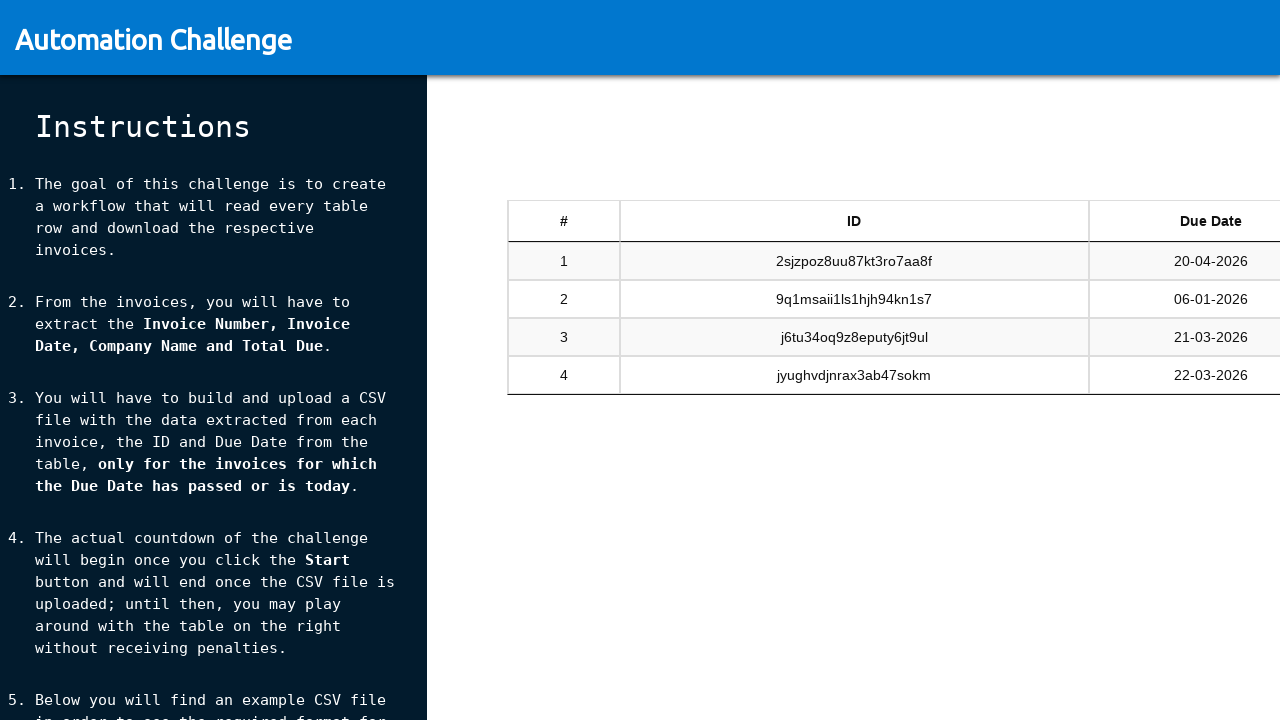

Navigated to RPA Challenge OCR website
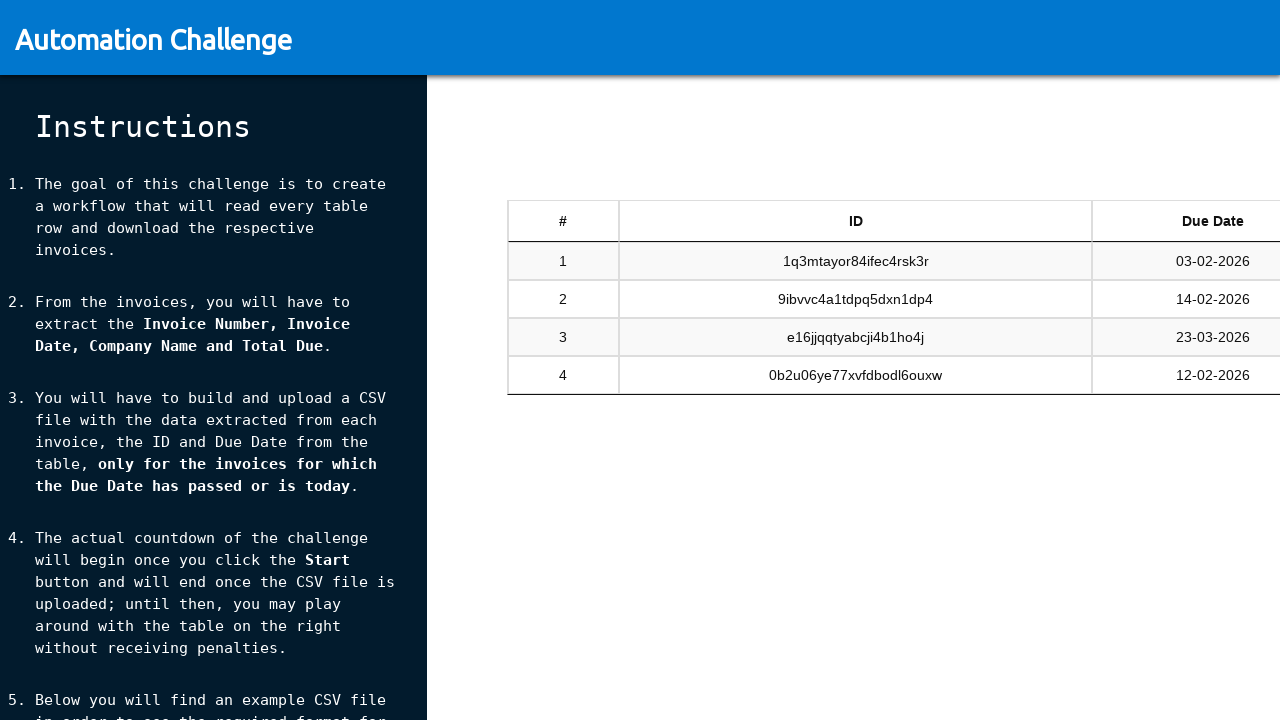

Sandbox table element is visible
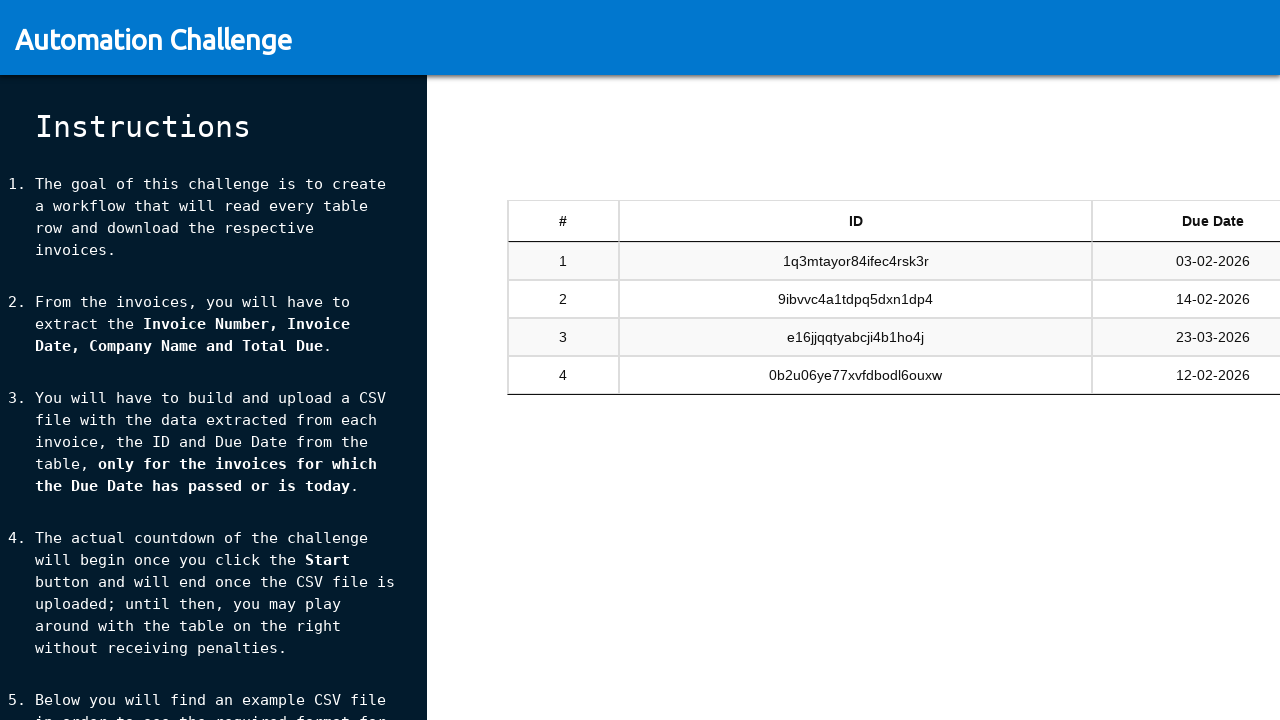

Table rows are present and loaded
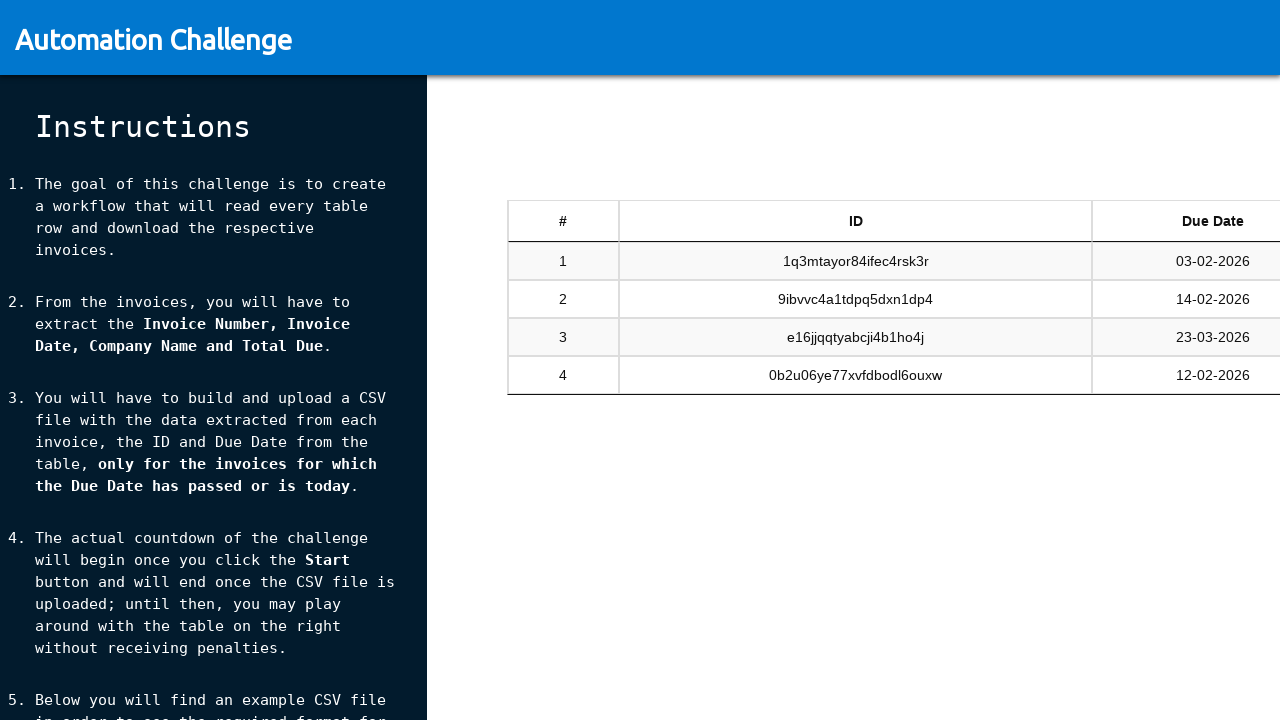

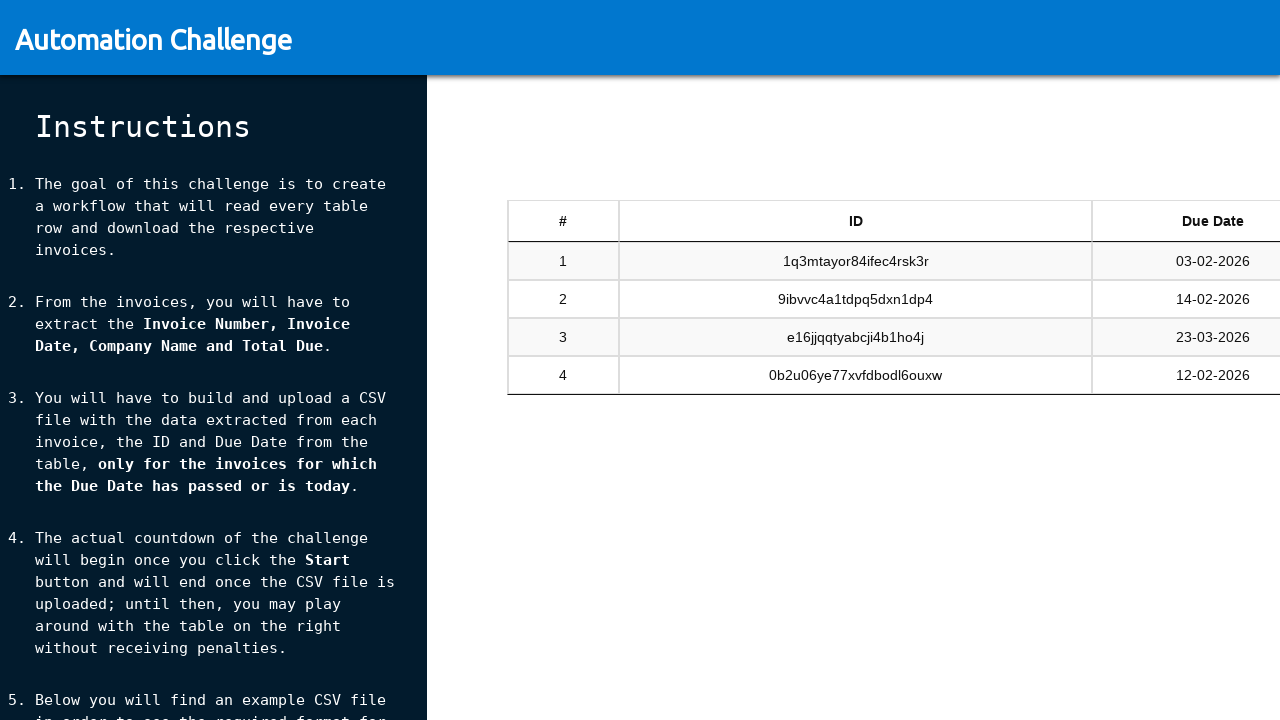